Tests prompt dialog interaction by clicking prompt button, entering text, and verifying the output displays the entered text

Starting URL: https://atidcollege.co.il/Xamples/ex_switch_navigation.html

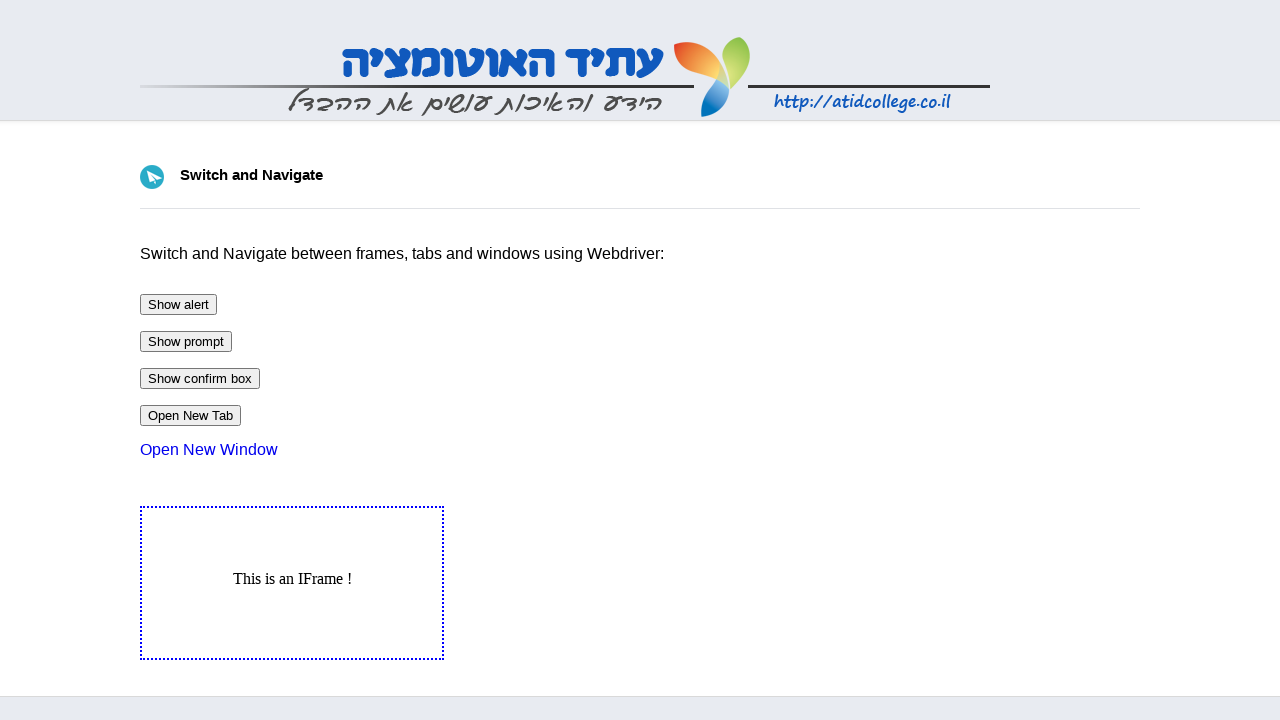

Set up dialog handler to accept prompt with text 'Diana'
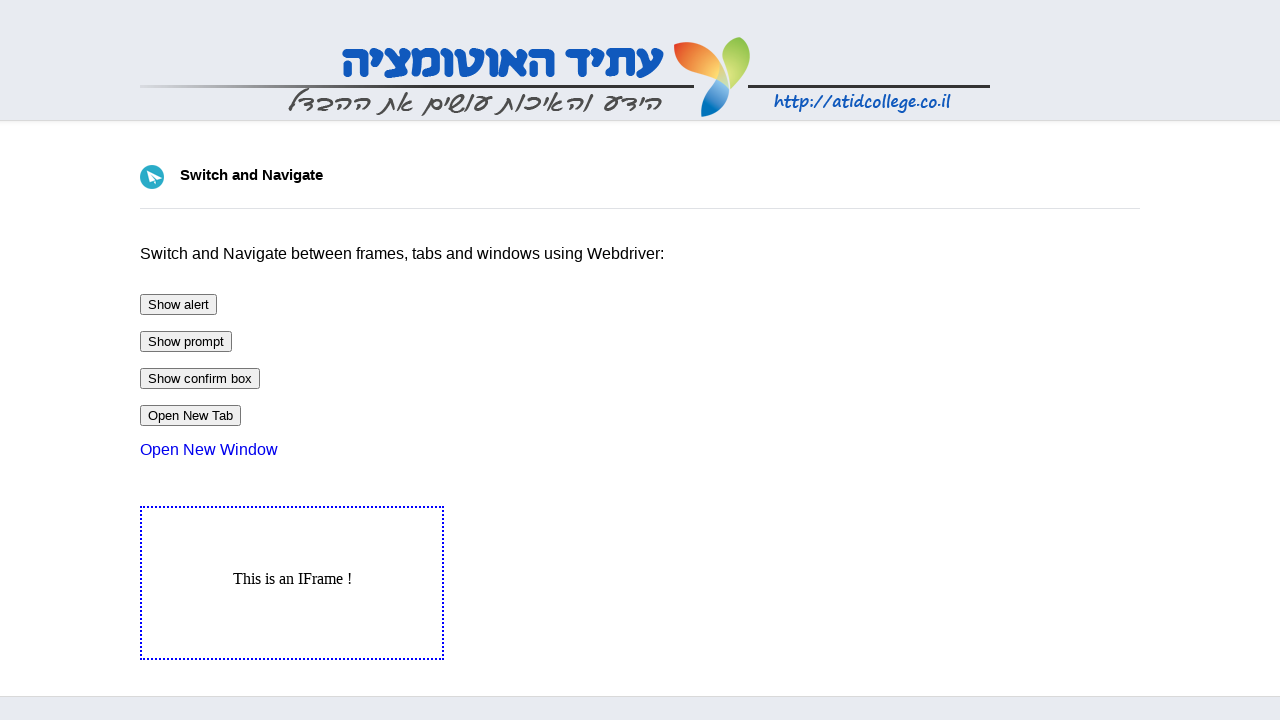

Clicked prompt button at (186, 342) on #btnPrompt
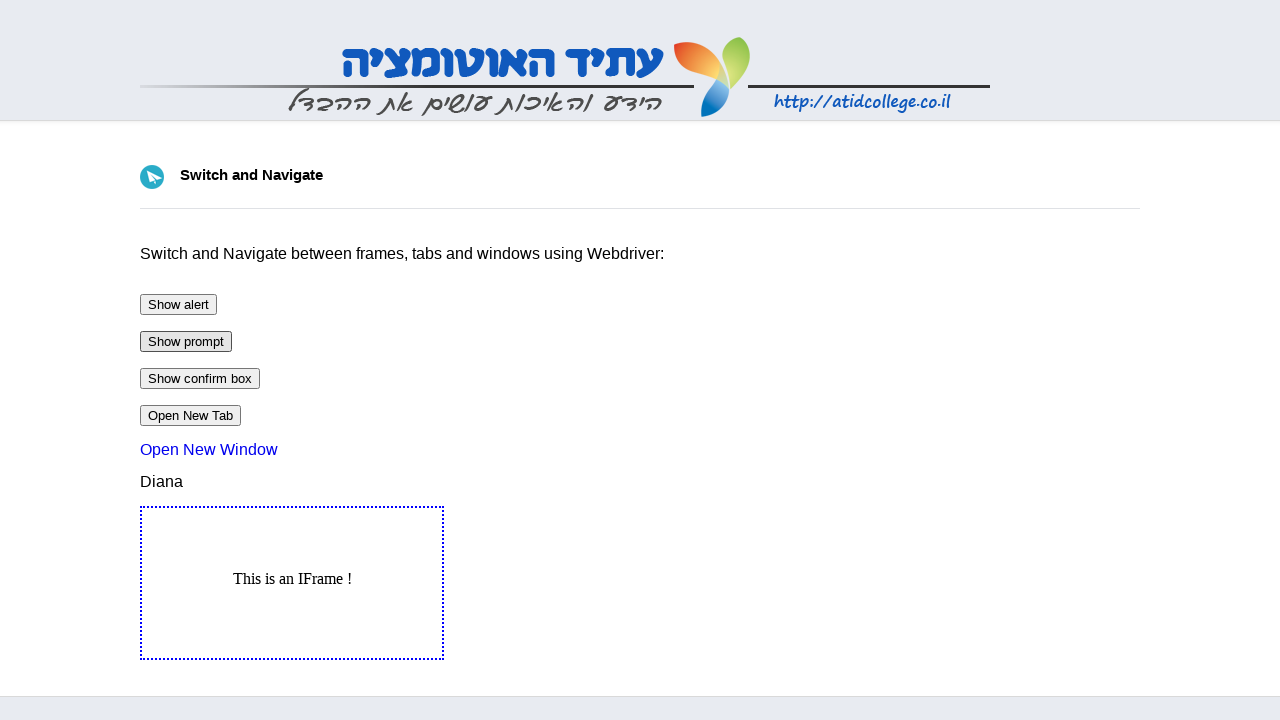

Output element loaded and displayed with entered text
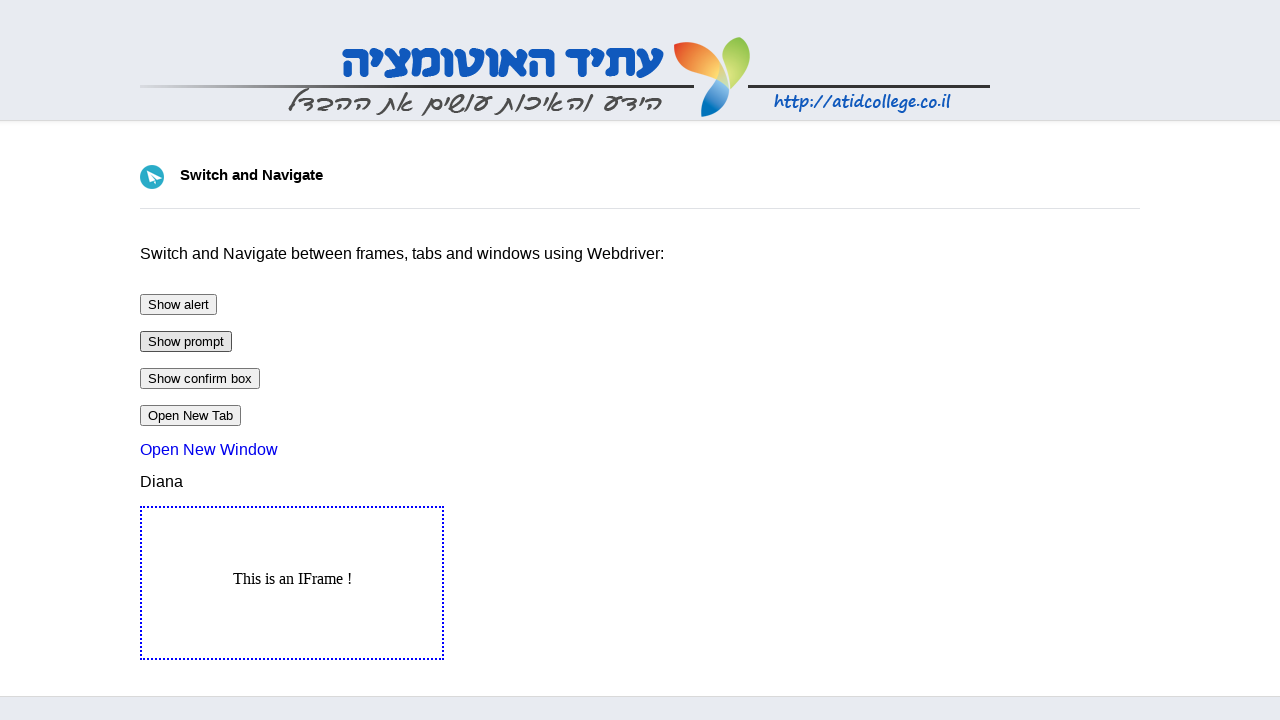

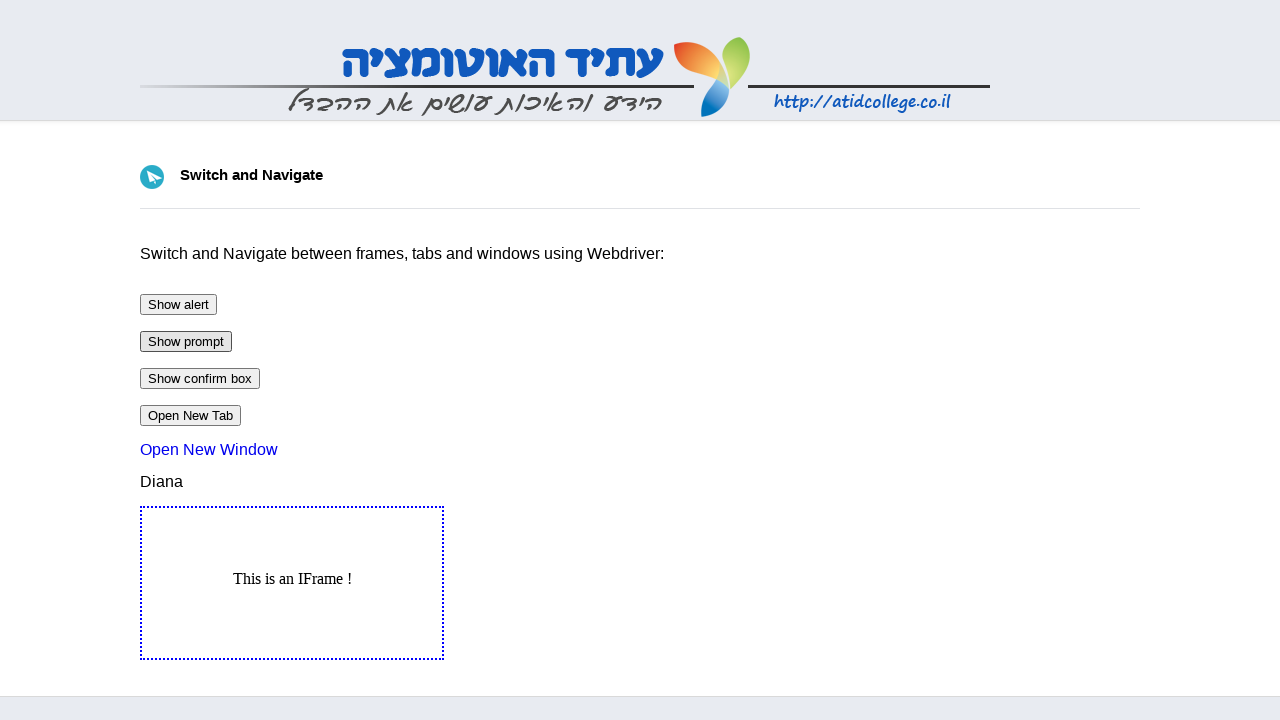